Tests that edits are saved when the edit input loses focus (blur event).

Starting URL: https://demo.playwright.dev/todomvc

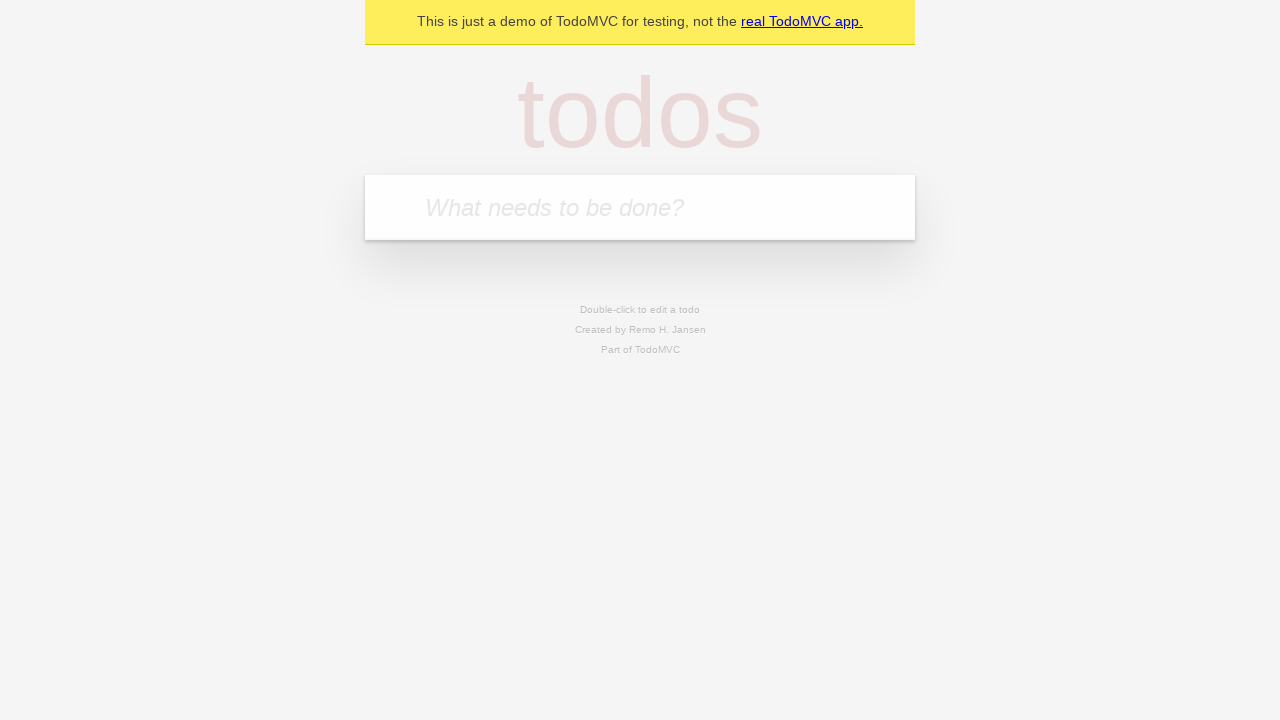

Filled new todo input with 'buy some cheese' on .new-todo
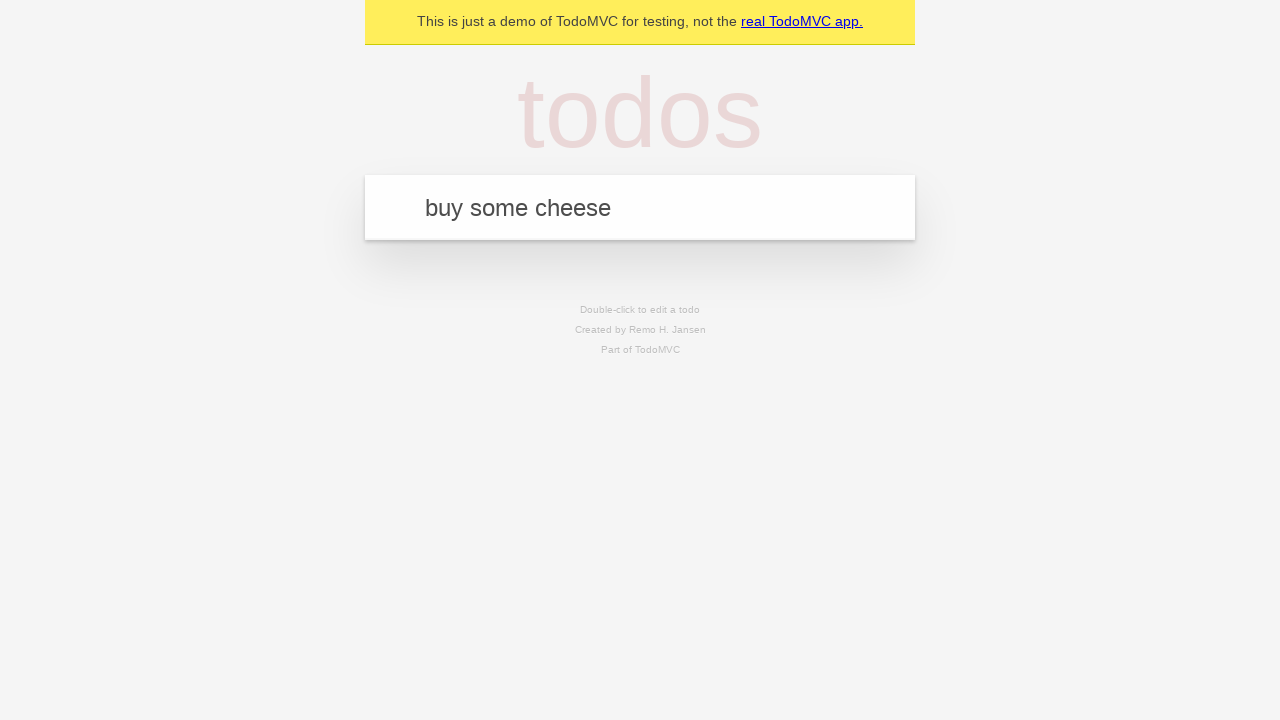

Pressed Enter to create first todo on .new-todo
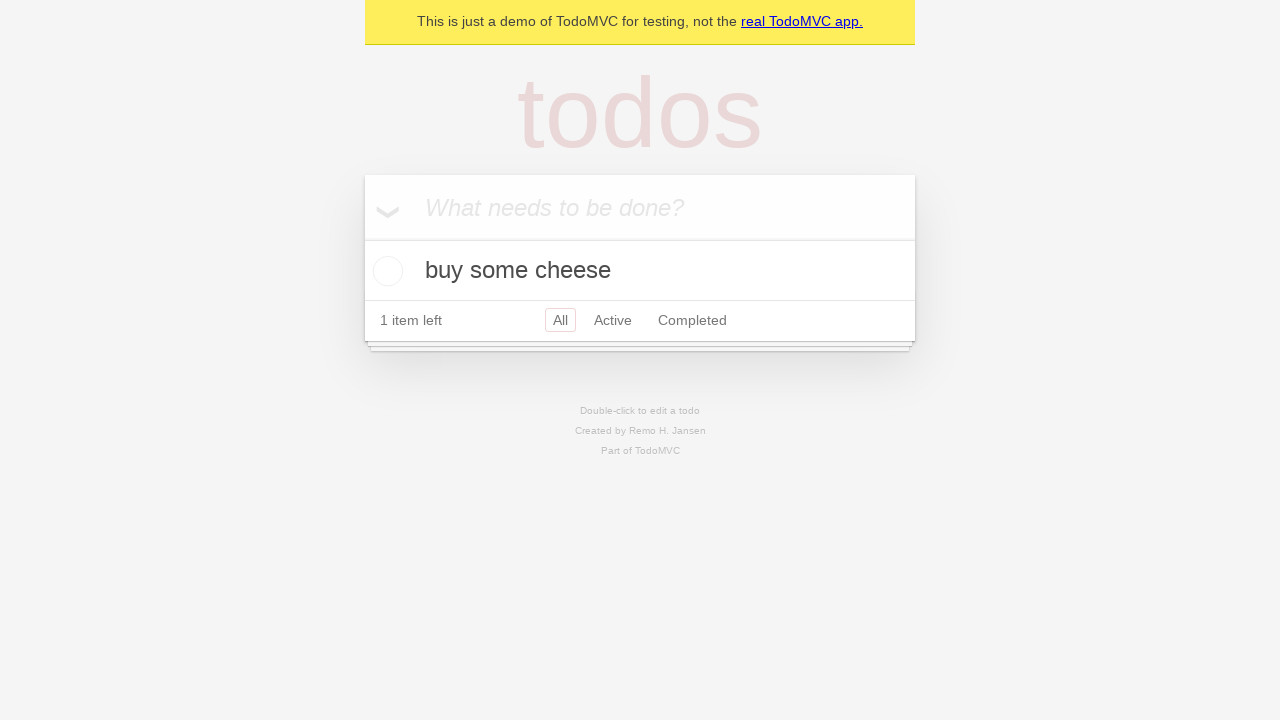

Filled new todo input with 'feed the cat' on .new-todo
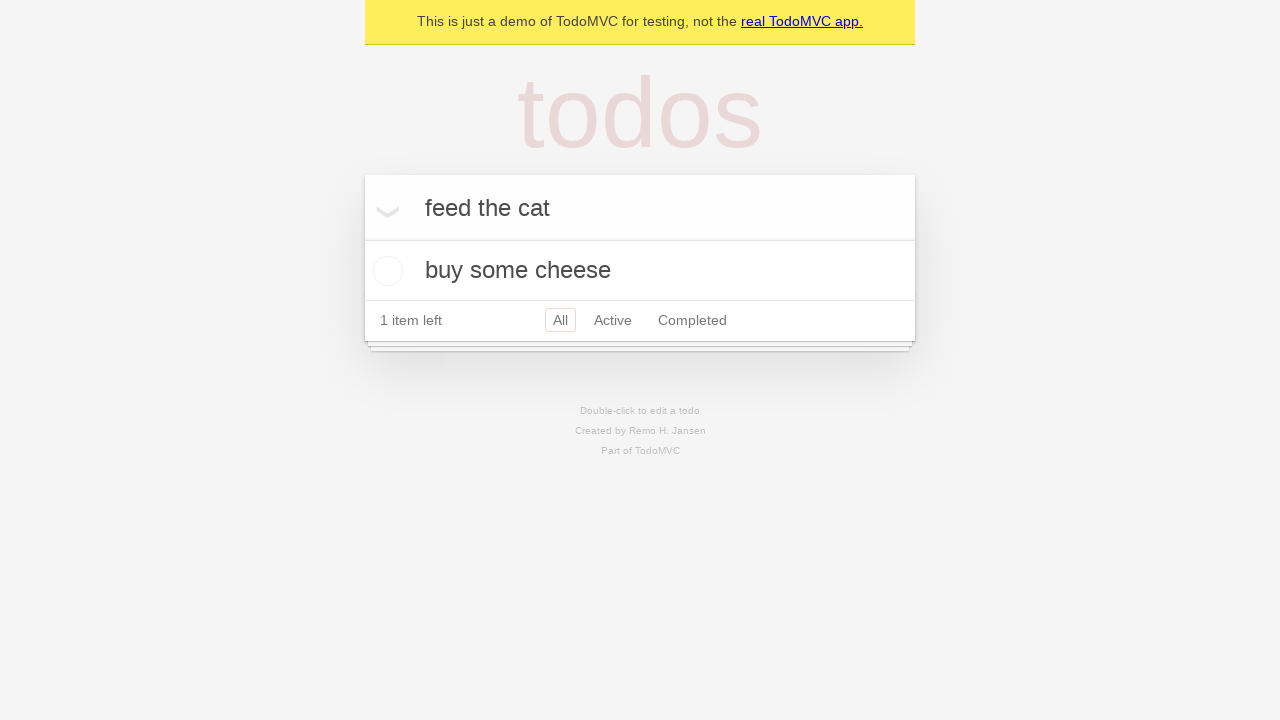

Pressed Enter to create second todo on .new-todo
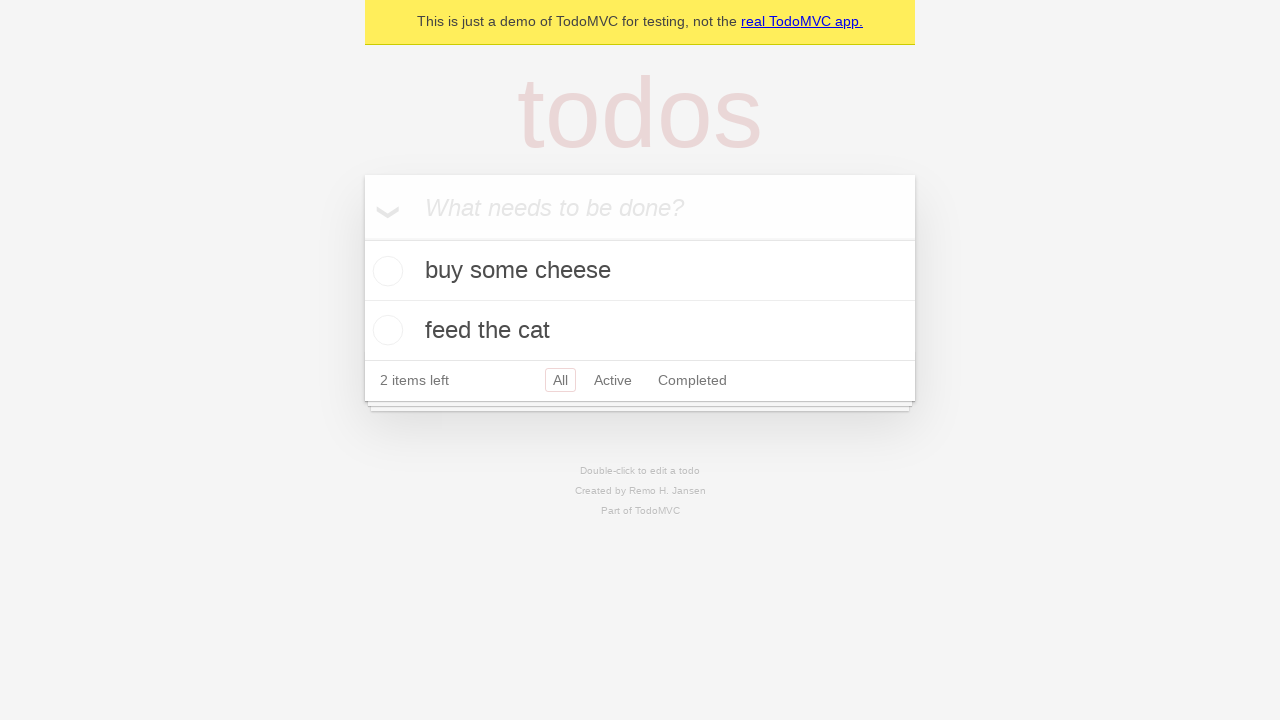

Filled new todo input with 'book a doctors appointment' on .new-todo
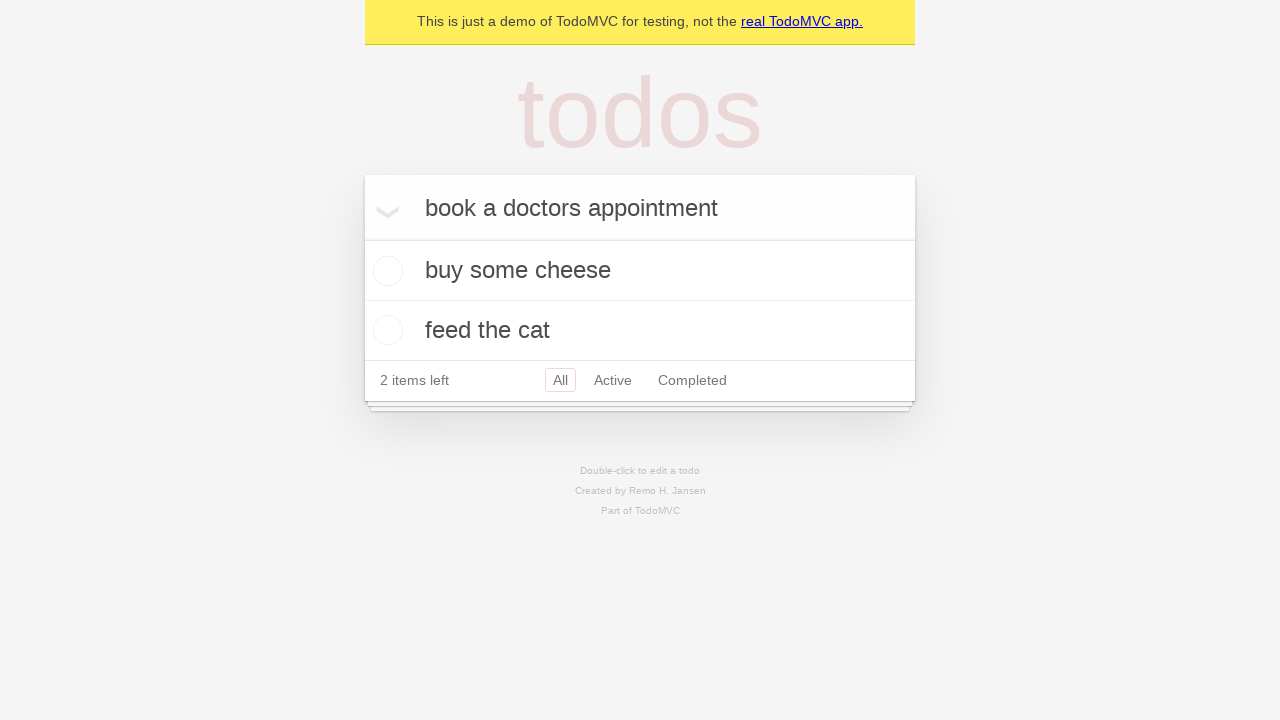

Pressed Enter to create third todo on .new-todo
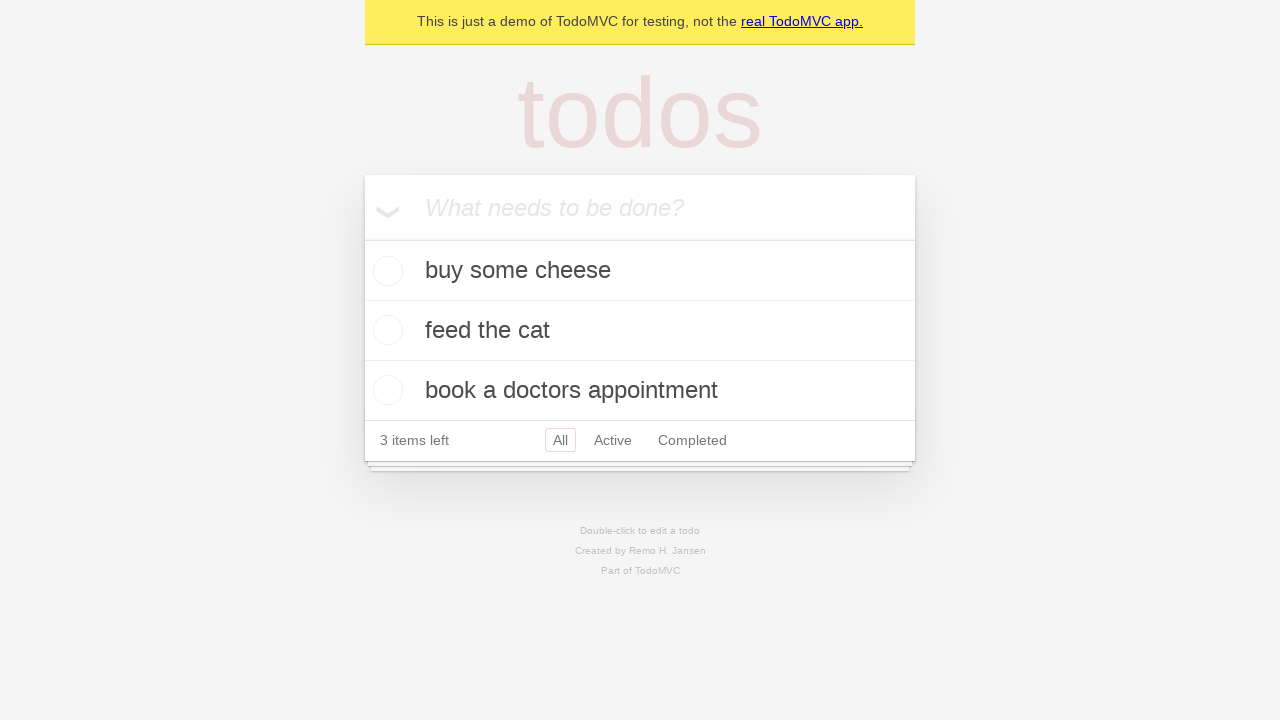

All 3 todo items loaded
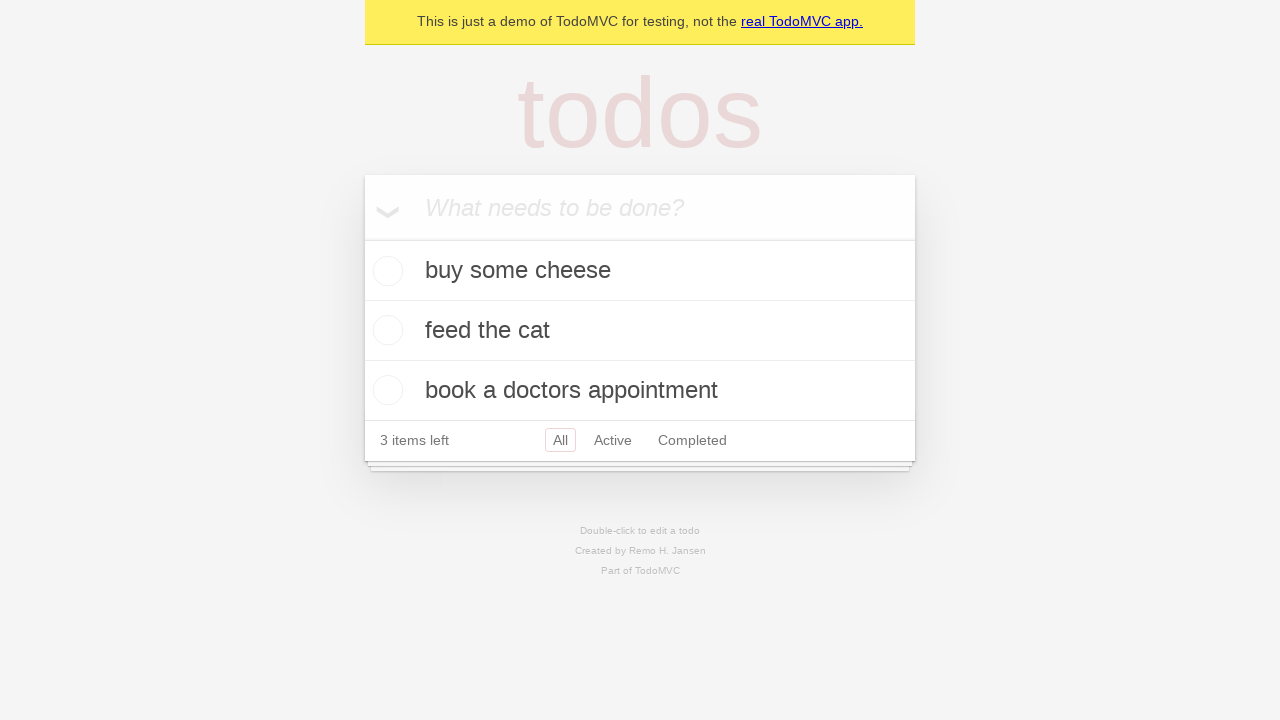

Double-clicked second todo item to enter edit mode at (640, 331) on .todo-list li >> nth=1
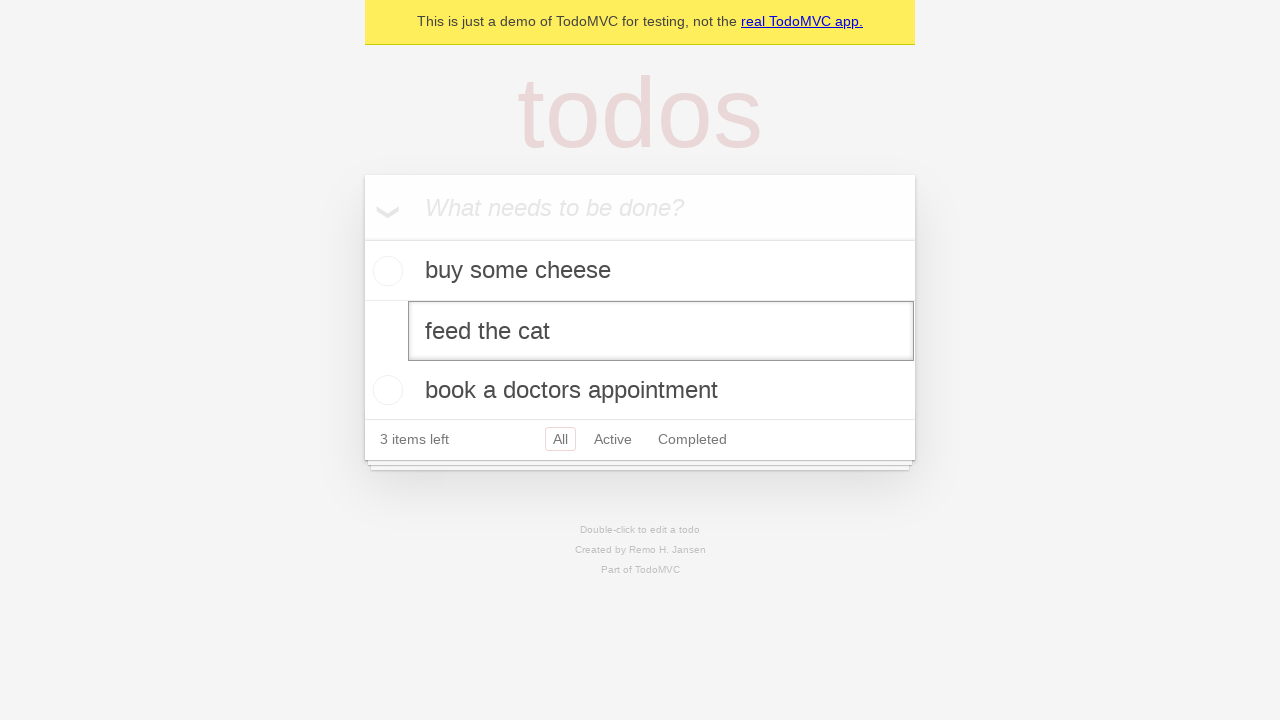

Filled edit input with 'buy some sausages' on .todo-list li >> nth=1 >> .edit
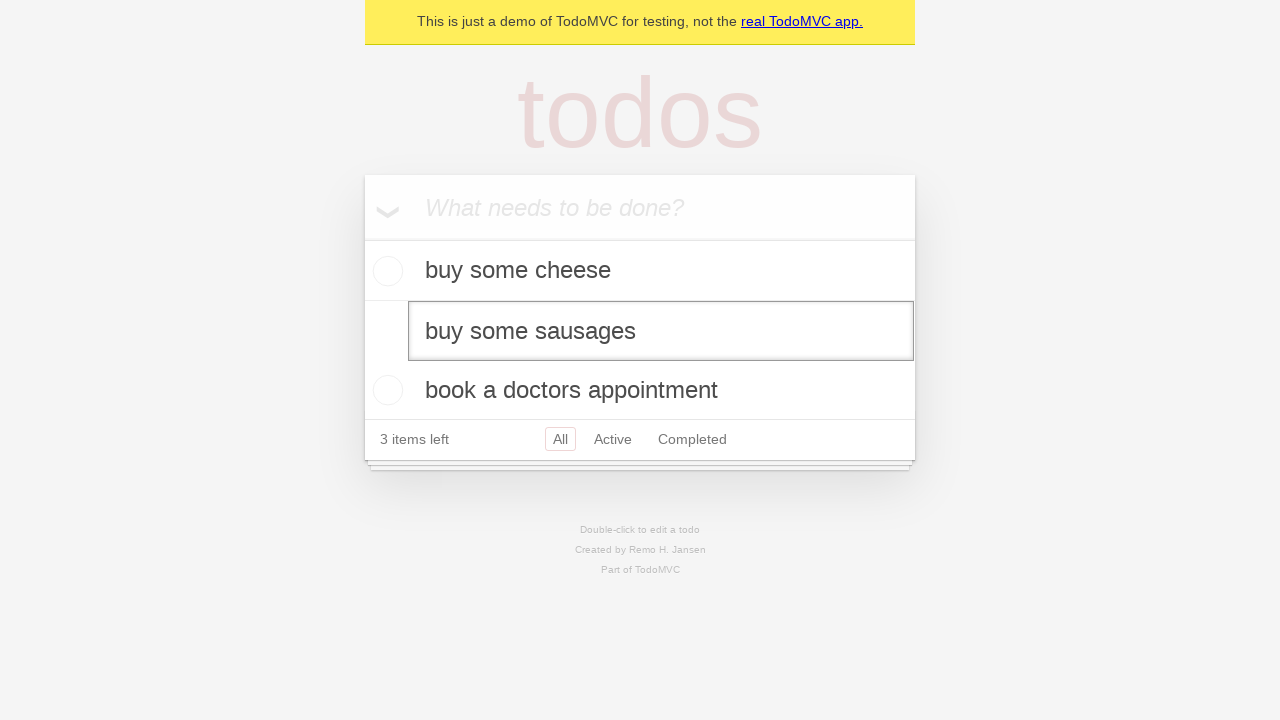

Triggered blur event on edit input to save changes
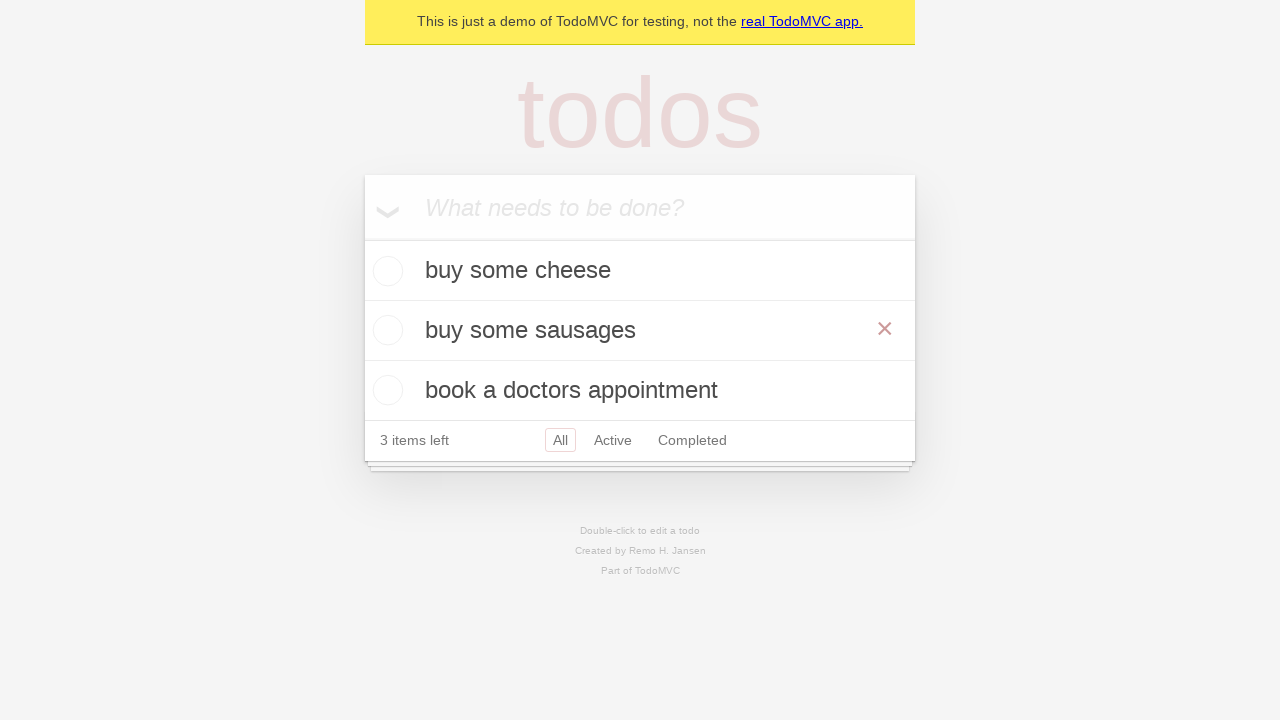

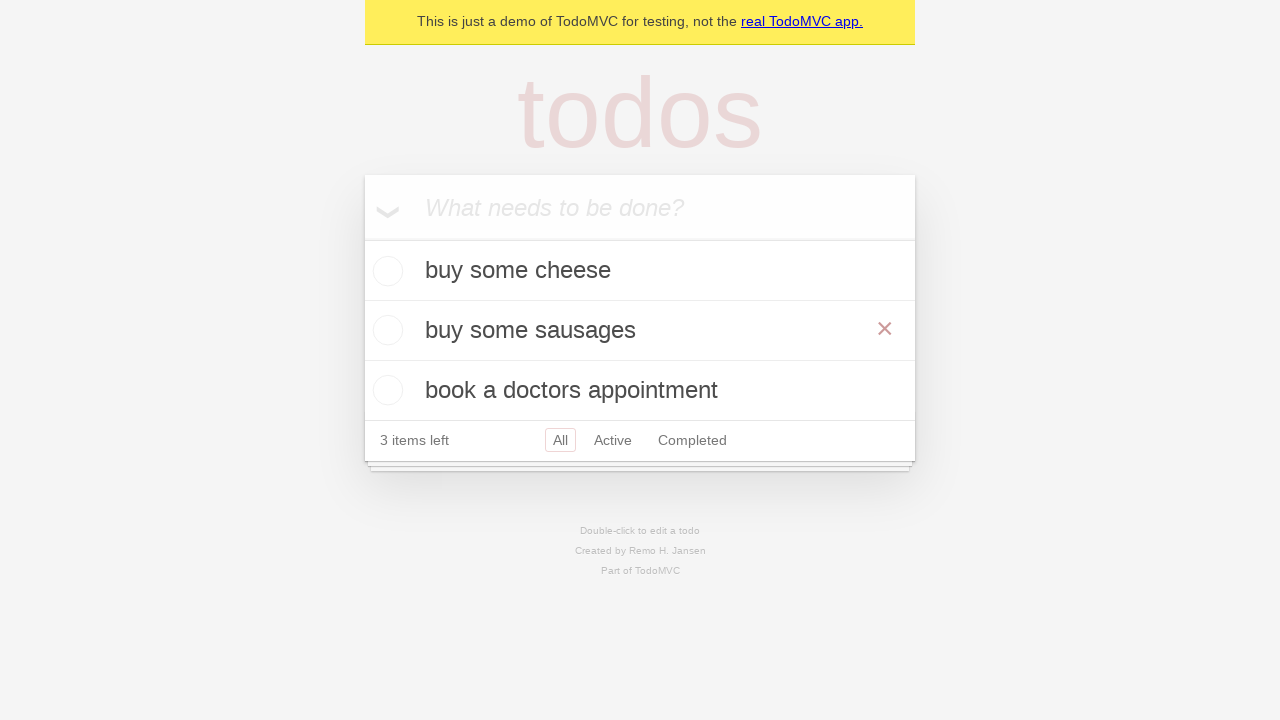